Tests a page that requires waiting for a button to become clickable, then clicks the verify button and checks that a success message is displayed.

Starting URL: http://suninjuly.github.io/wait2.html

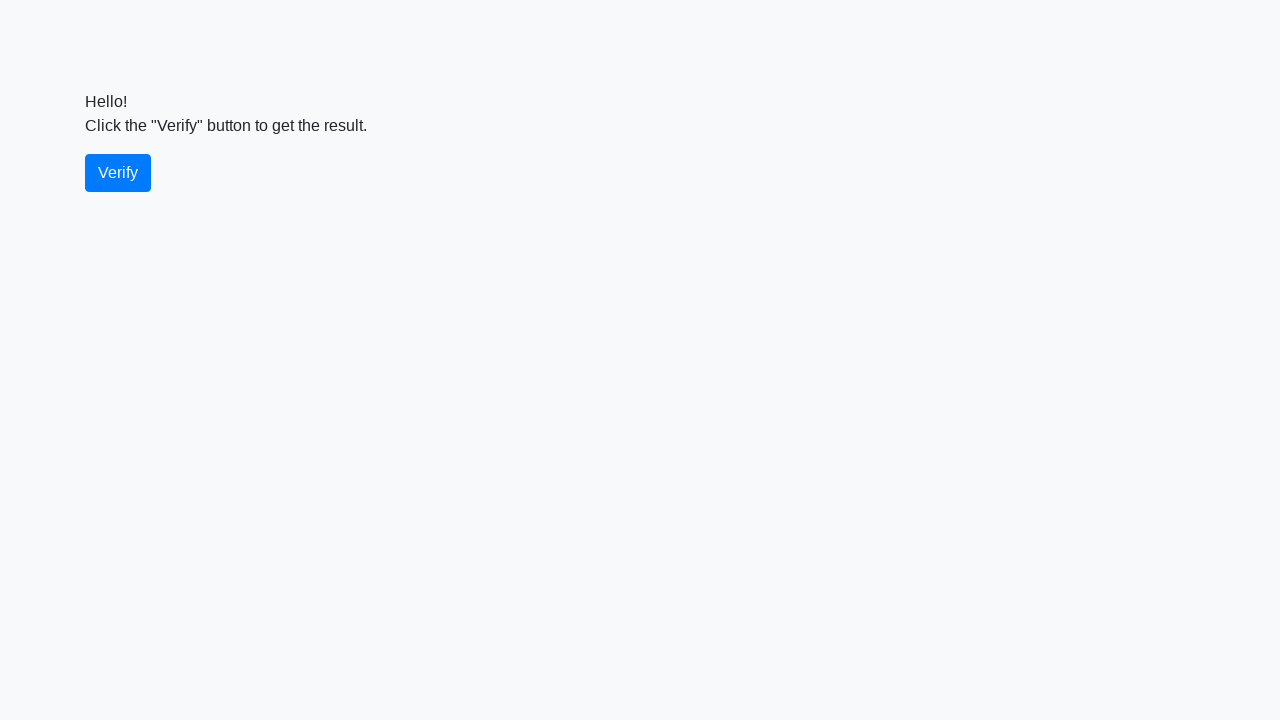

Verify button became visible
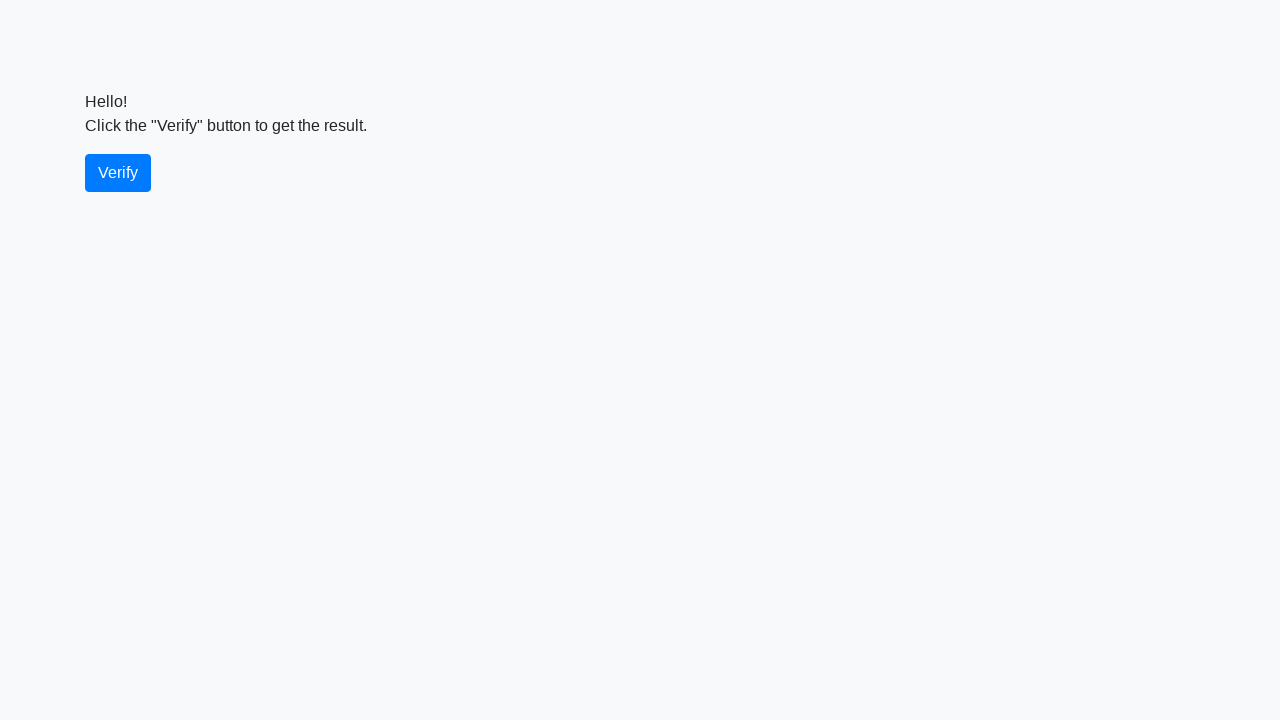

Clicked the verify button at (118, 173) on #verify
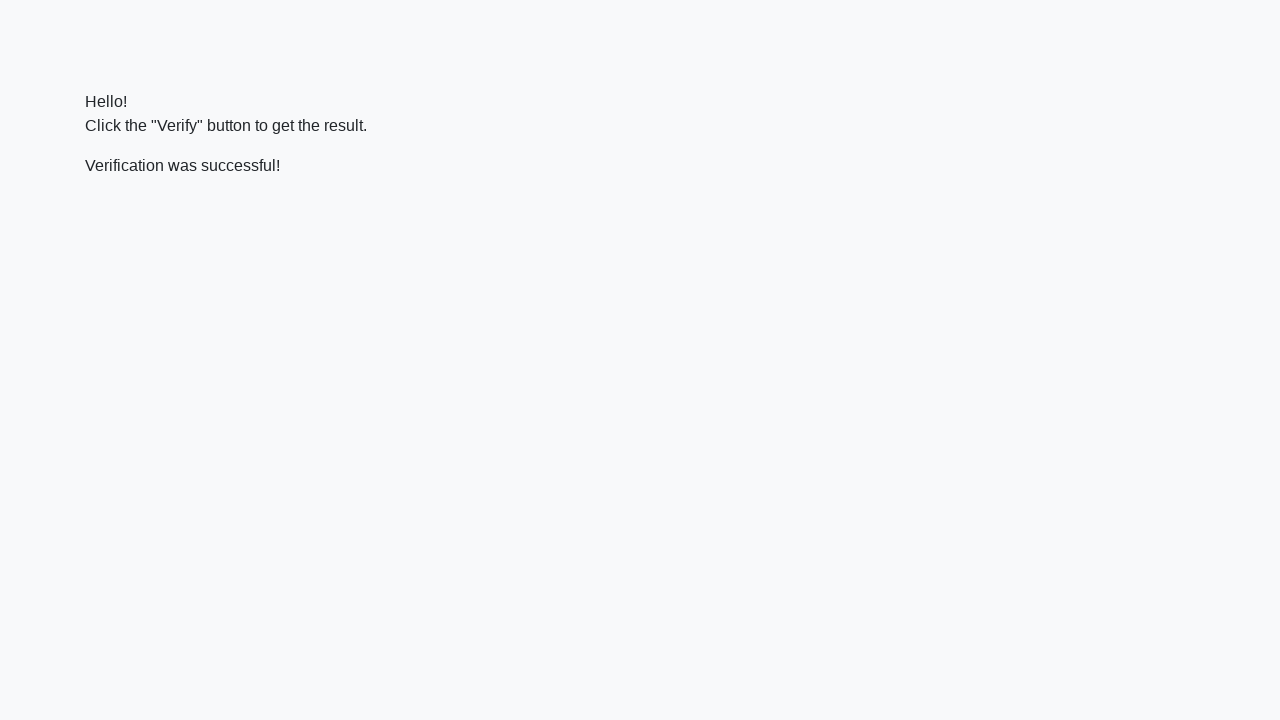

Success message element appeared
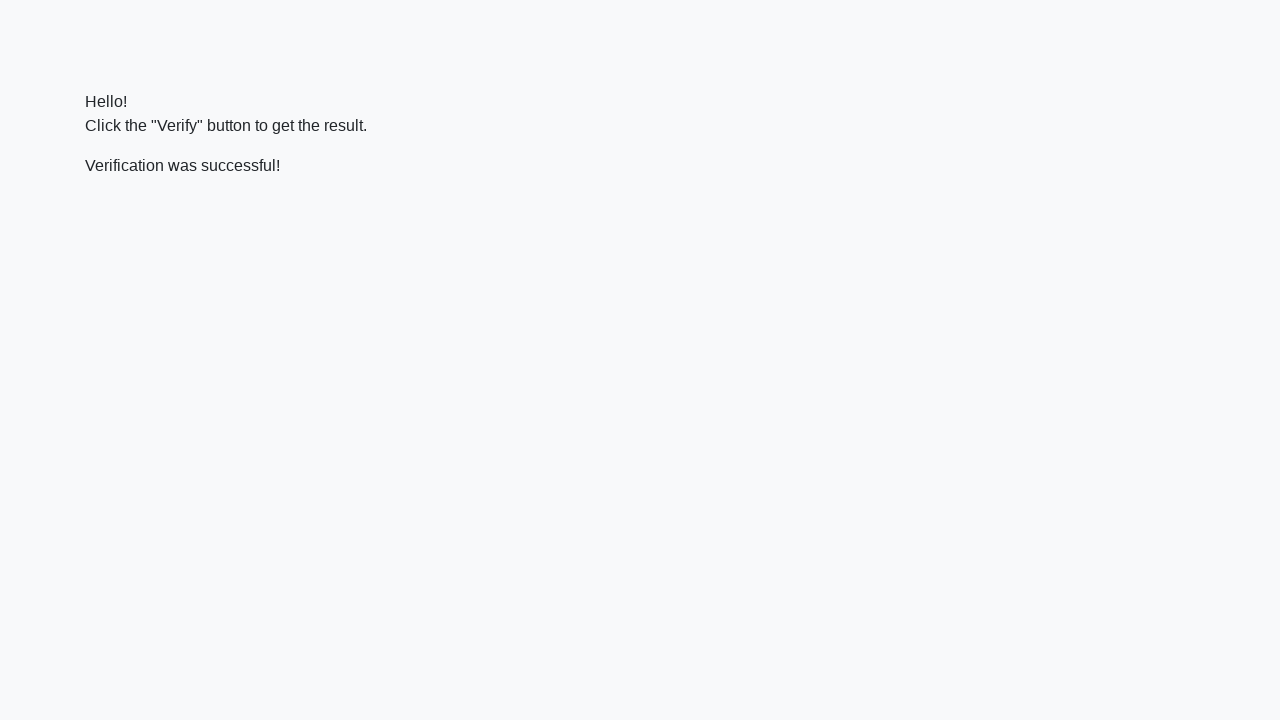

Located the success message element
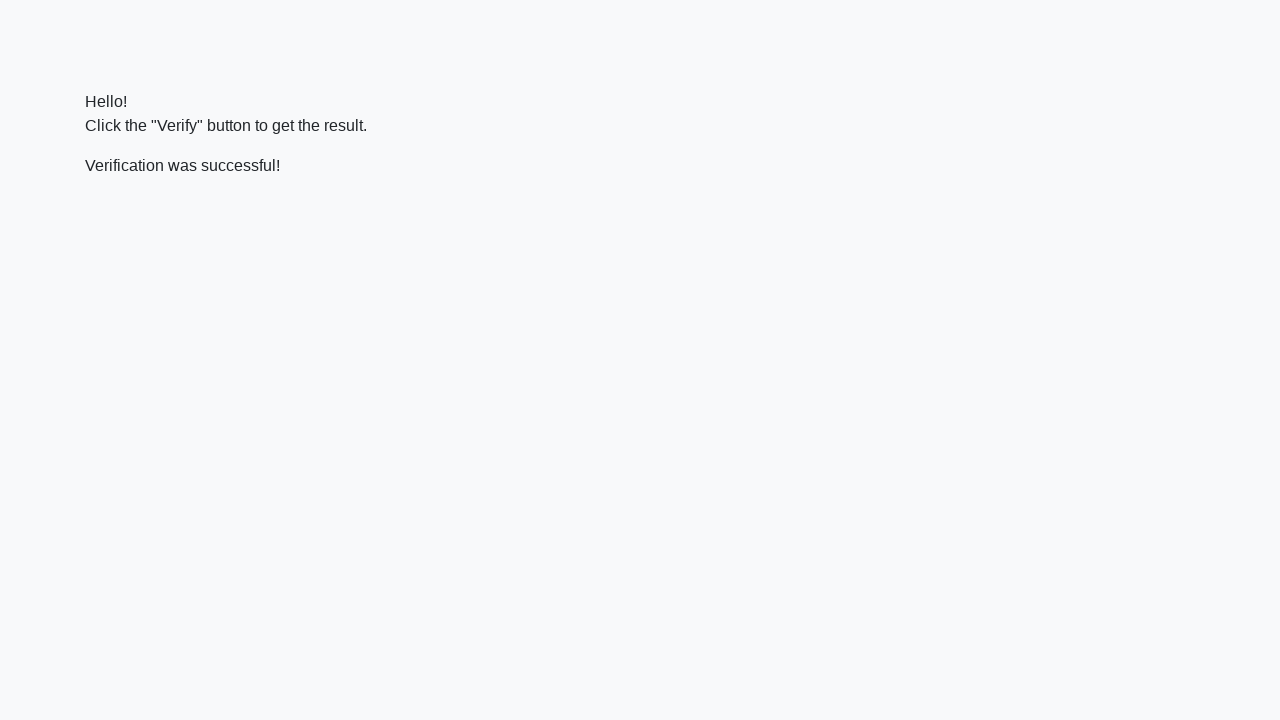

Verified success message contains 'successful'
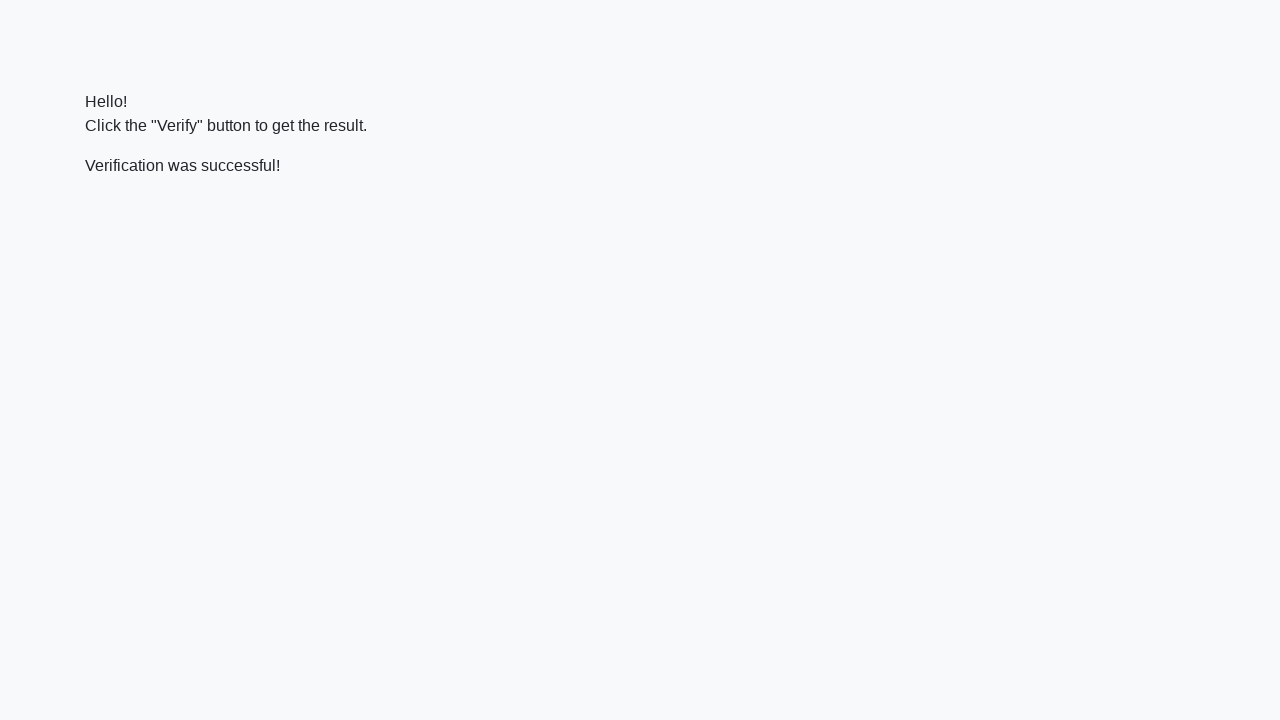

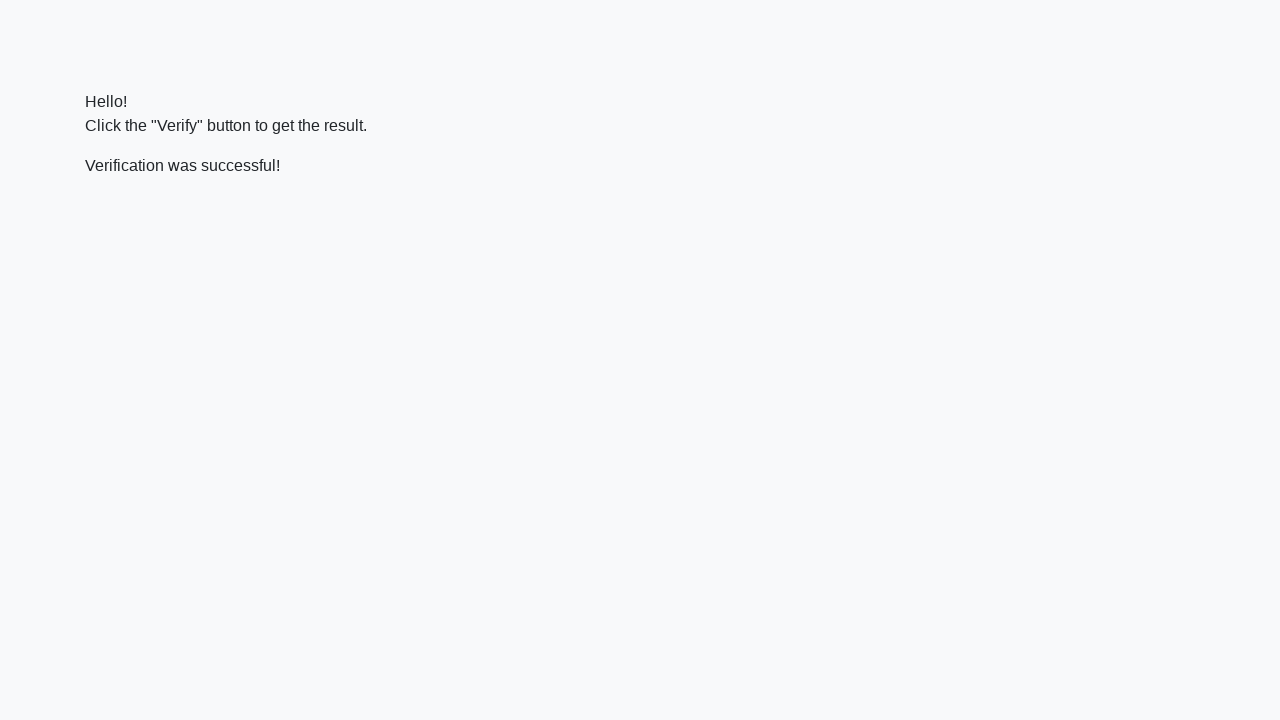